Tests form validation by filling out a form with first name, last name, age, country selection, and notes, then submitting it

Starting URL: https://testpages.eviltester.com/styled/validation/input-validation.html

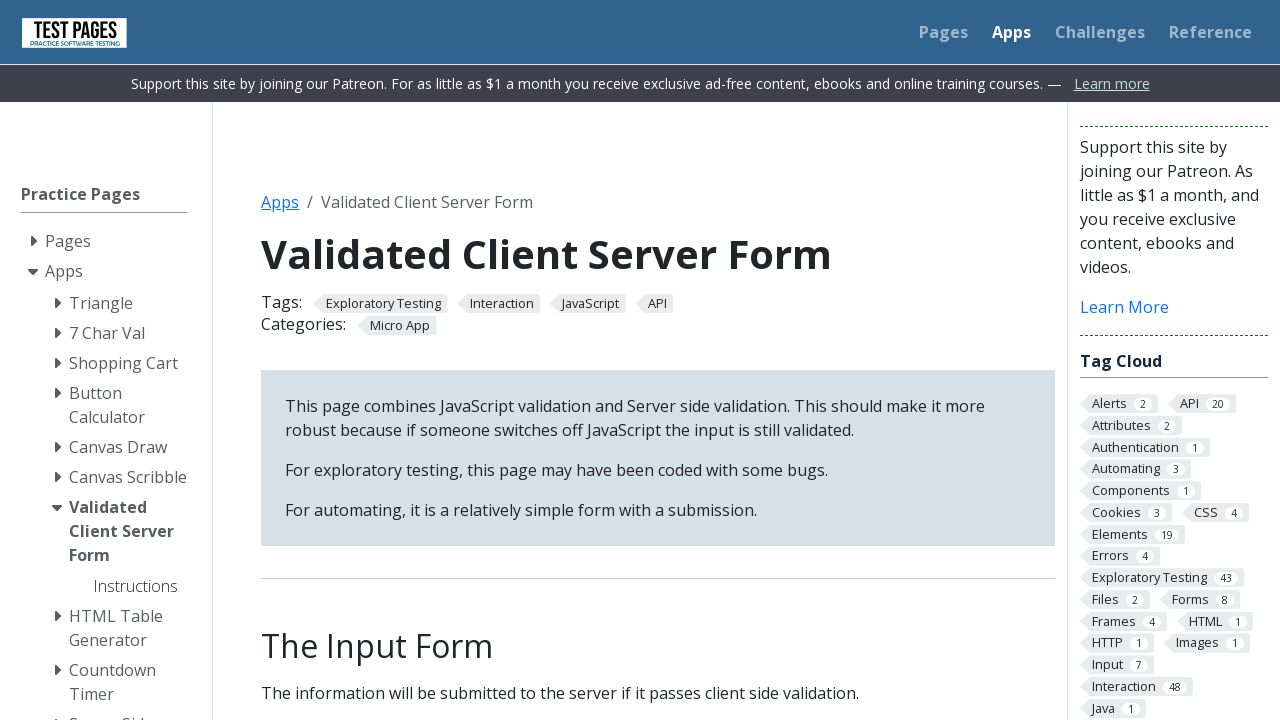

Filled first name field with 'John' on #firstname
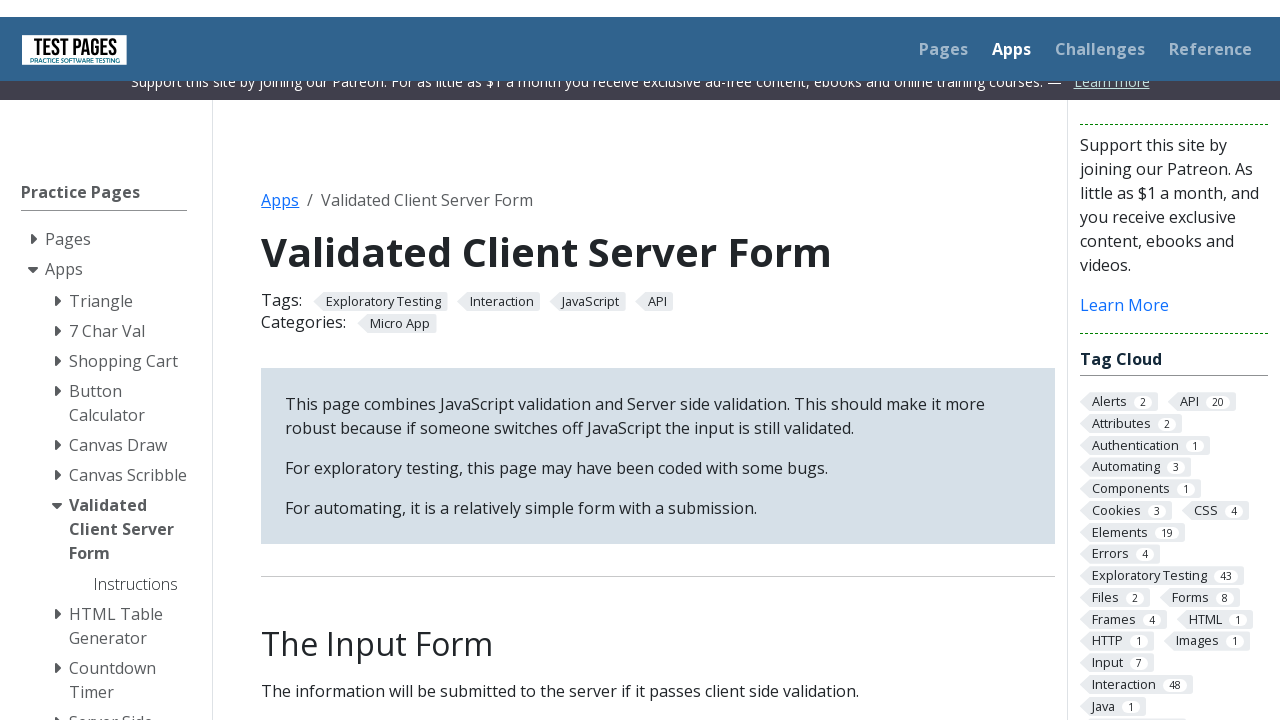

Filled last name field with 'Smith' on #surname
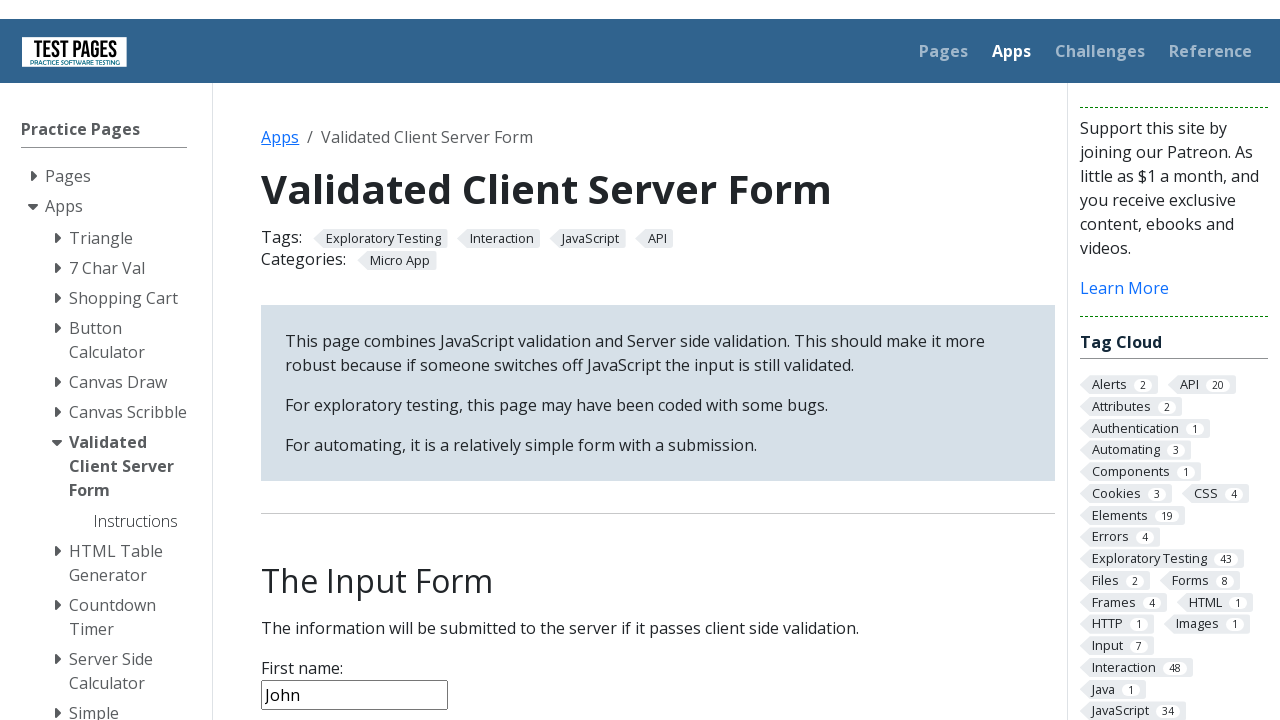

Filled age field with '25' on #age
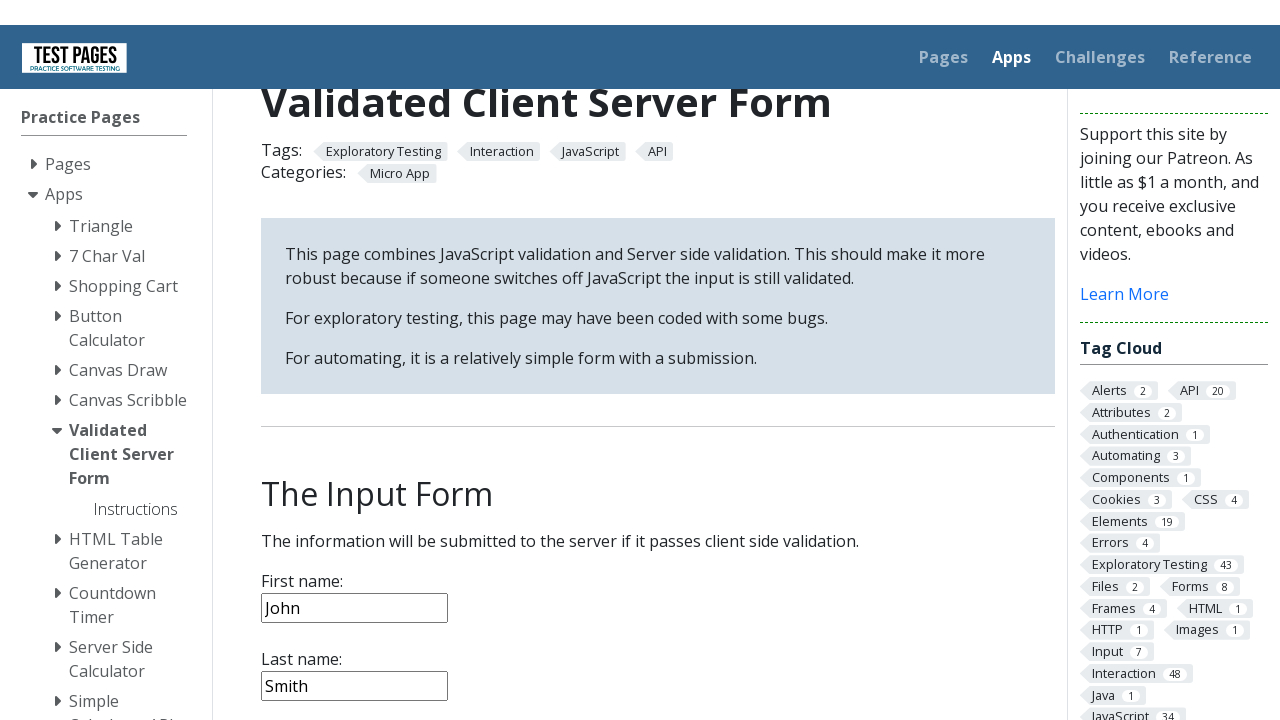

Selected 'United Kingdom' from country dropdown on #country
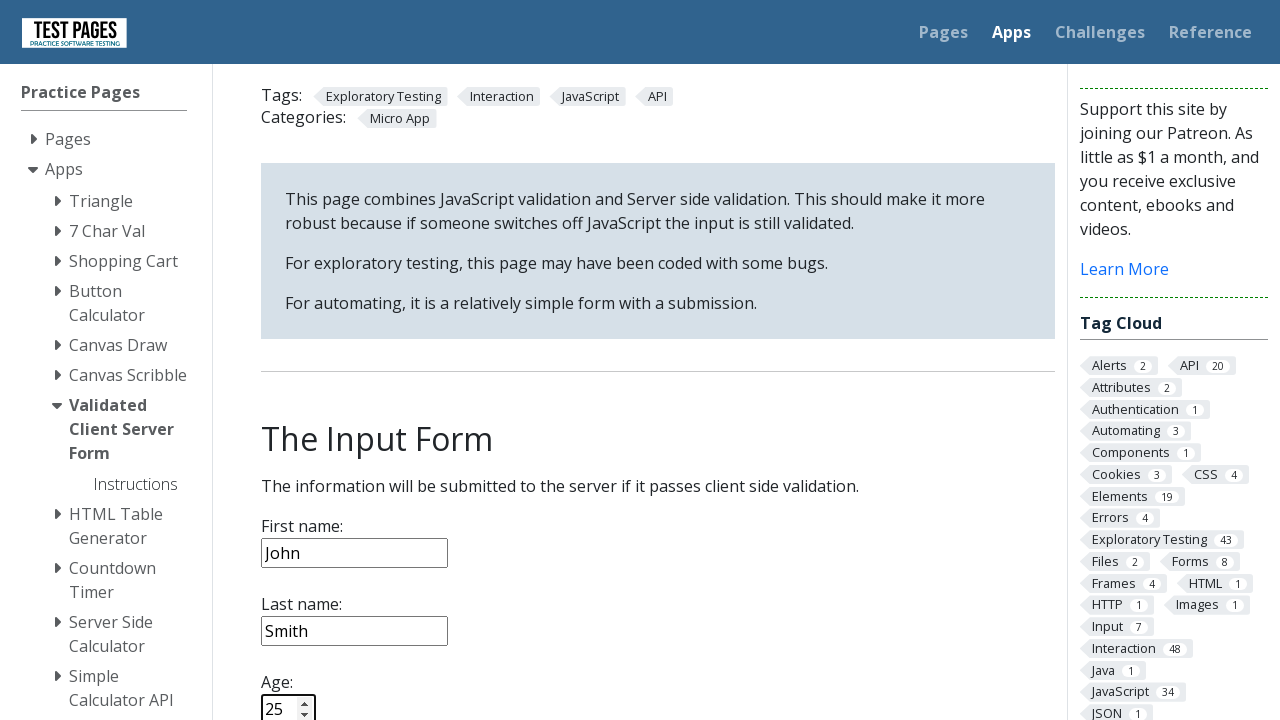

Filled notes field with test note on #notes
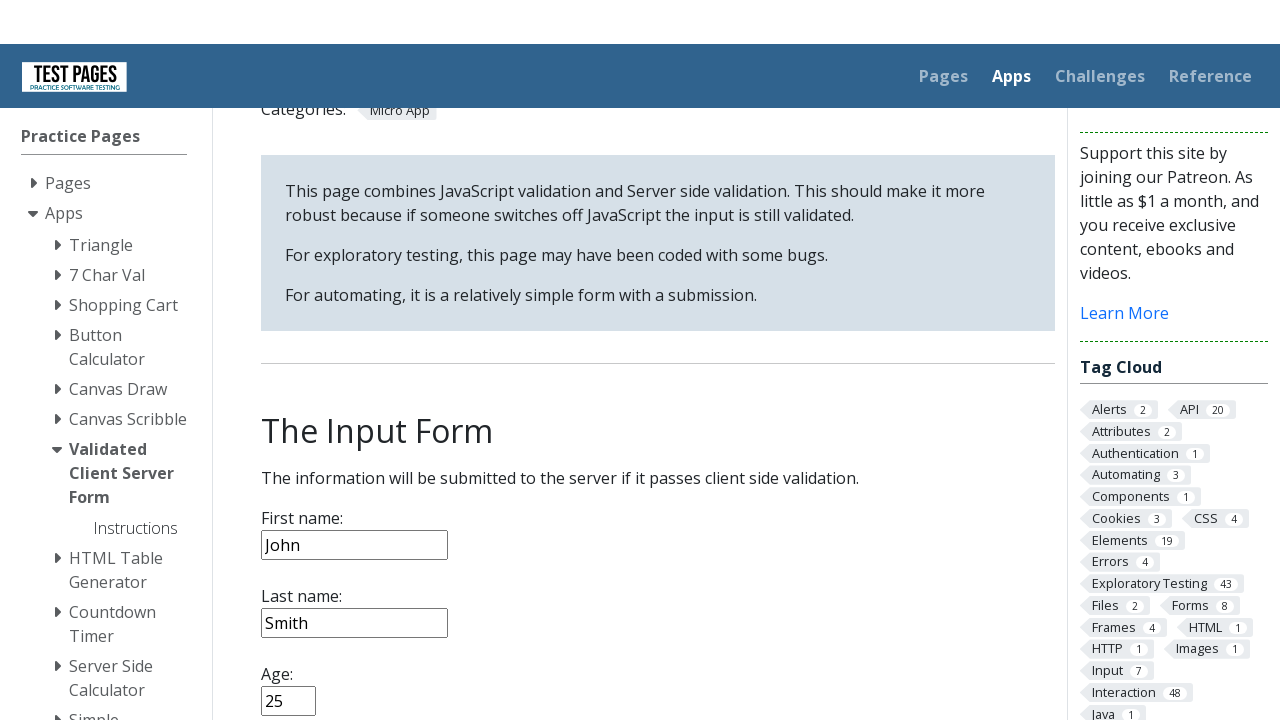

Clicked submit button to submit the form at (296, 368) on input[type='submit']
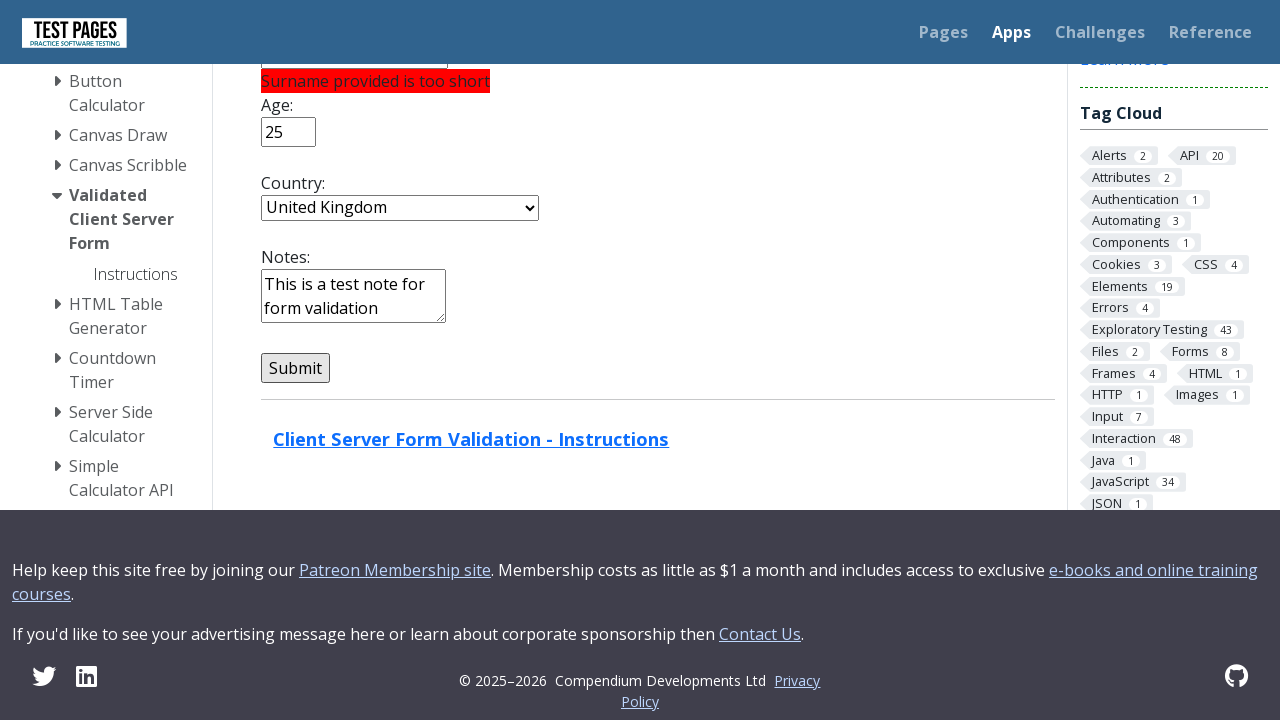

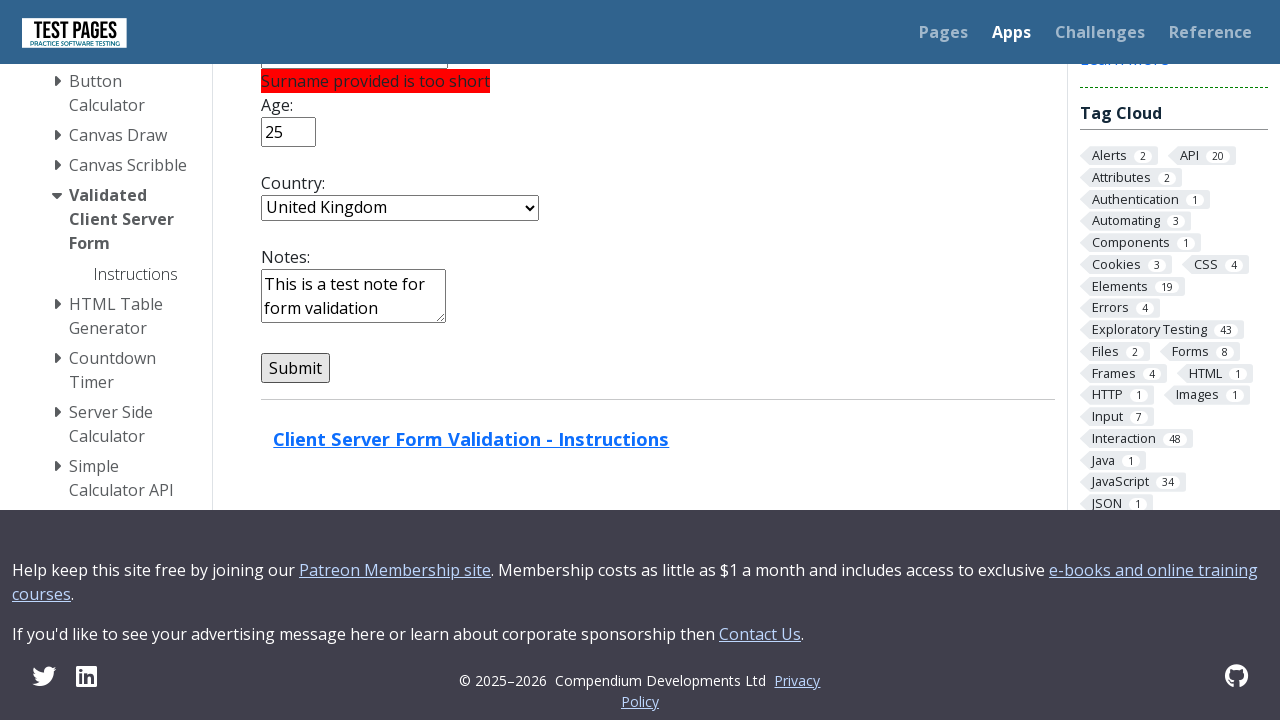